Tests selecting and then deselecting multiple options from a multi-select dropdown

Starting URL: https://letcode.in/dropdowns

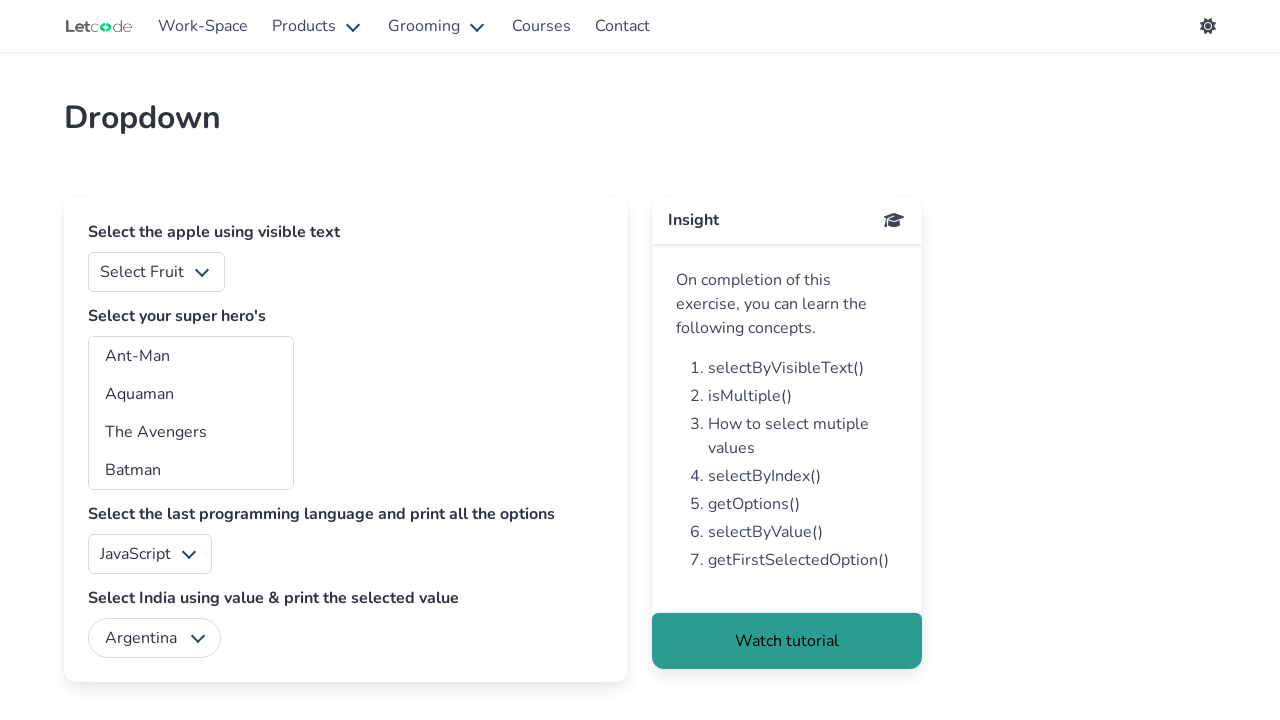

Selected first option (index=0) from superheros dropdown on #superheros
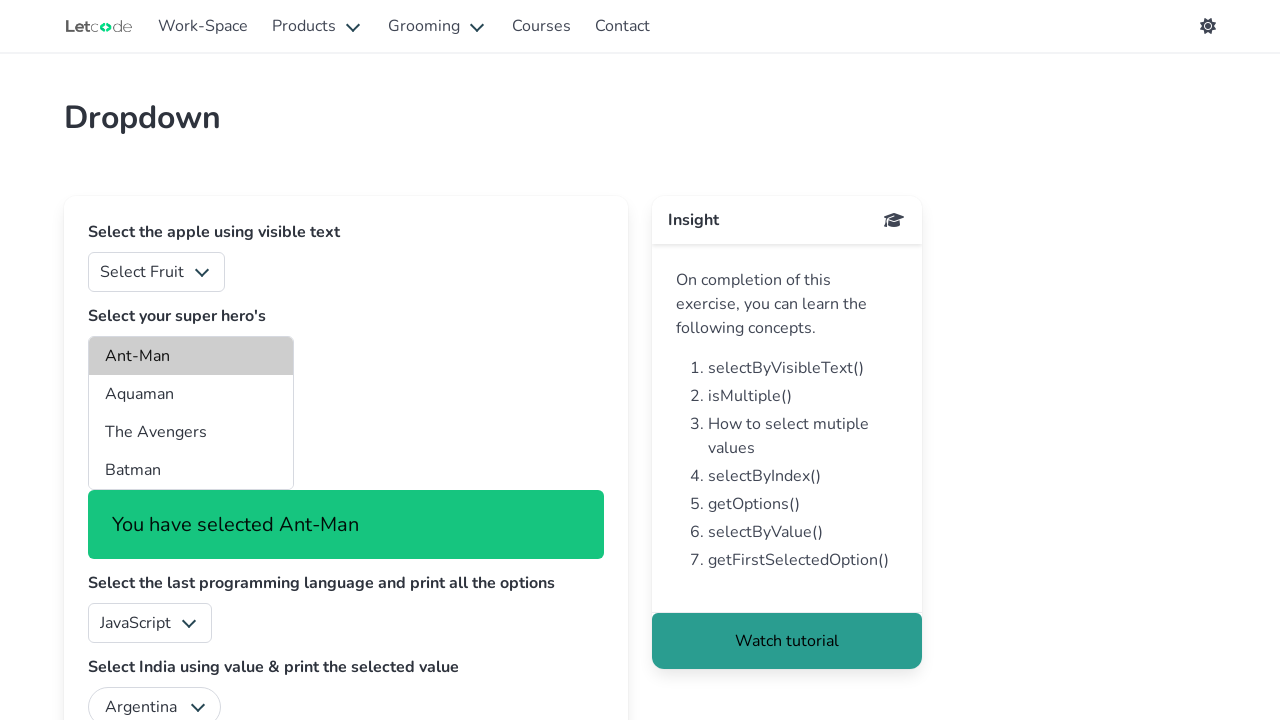

Selected option with value 'aq' from superheros dropdown on #superheros
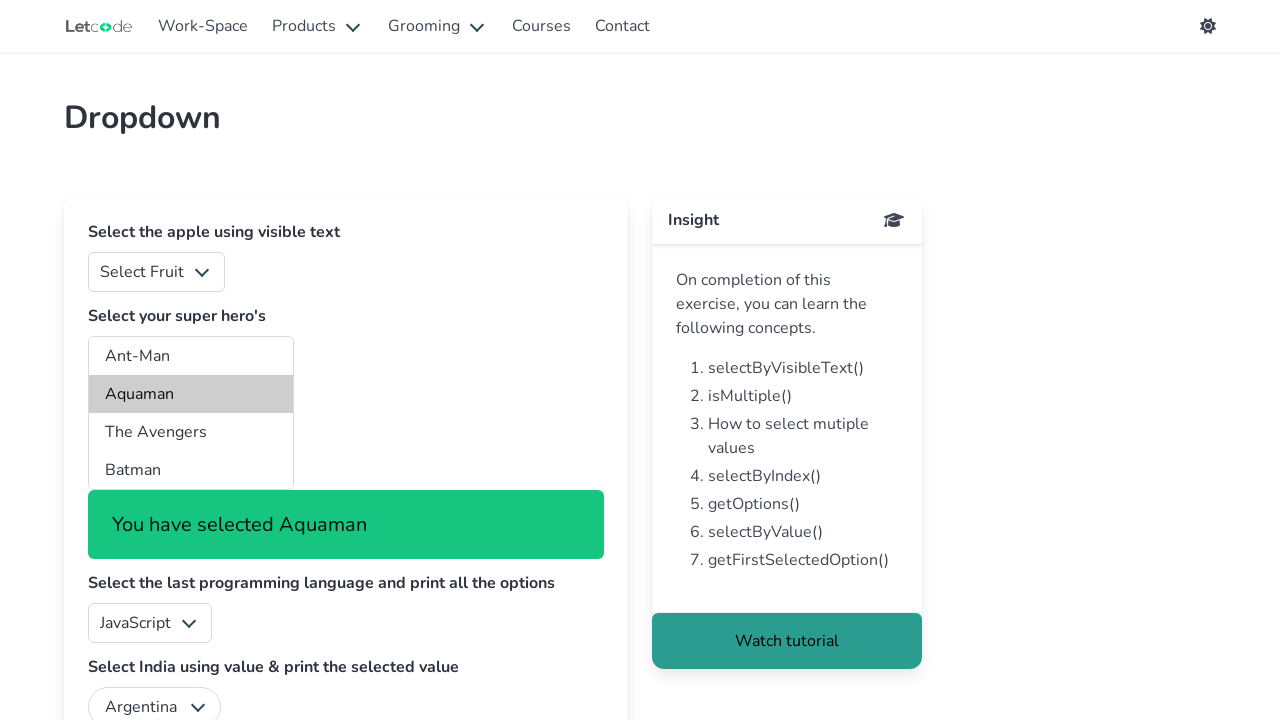

Selected option labeled 'The Avengers' from superheros dropdown on #superheros
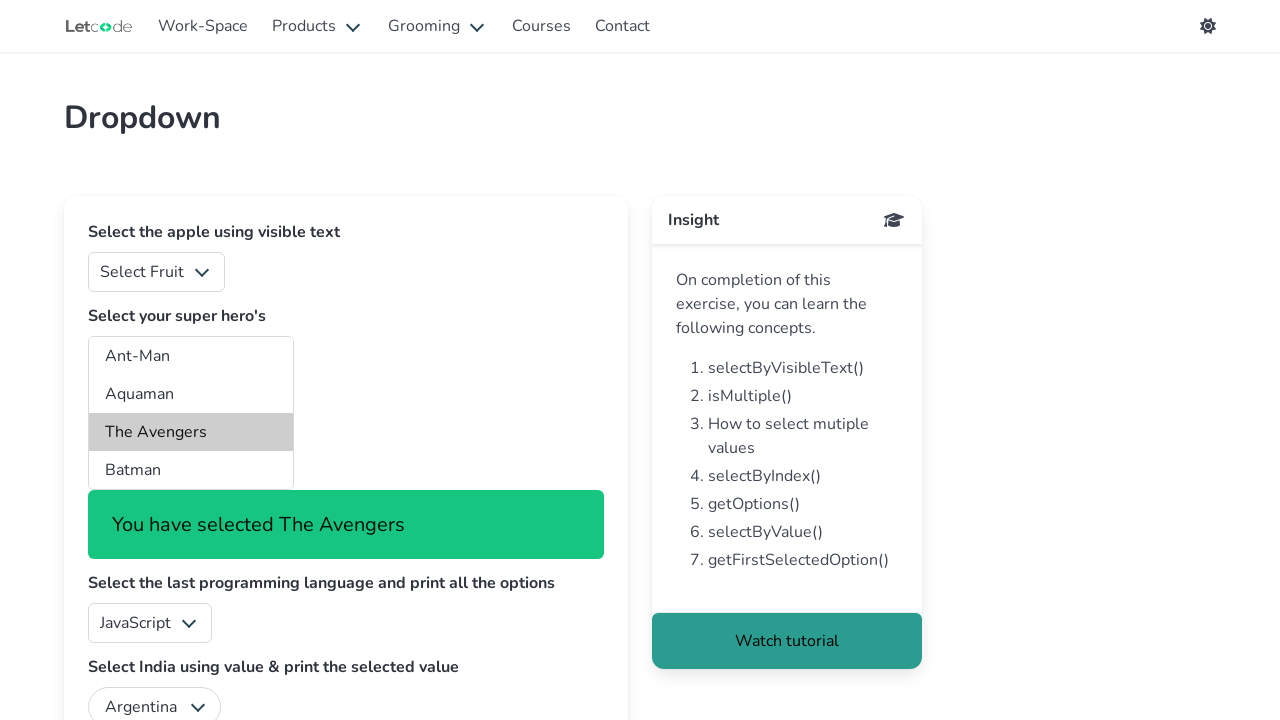

Deselected all options from superheros dropdown on #superheros
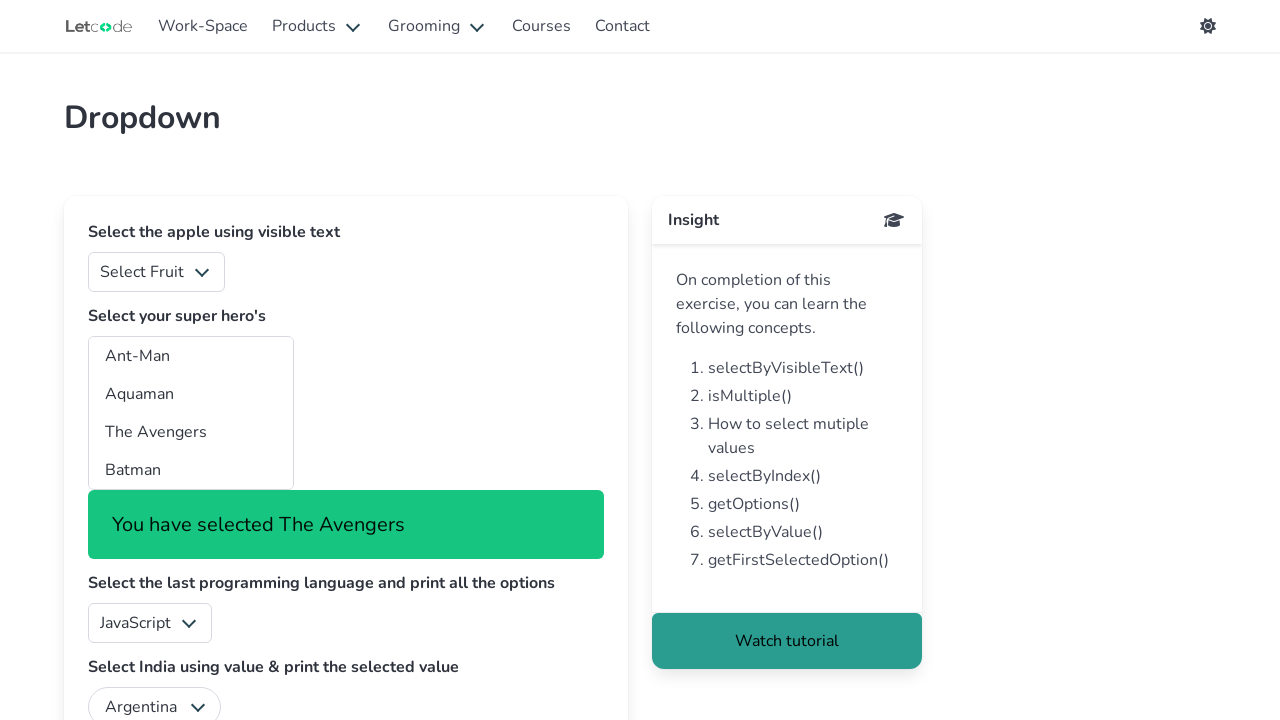

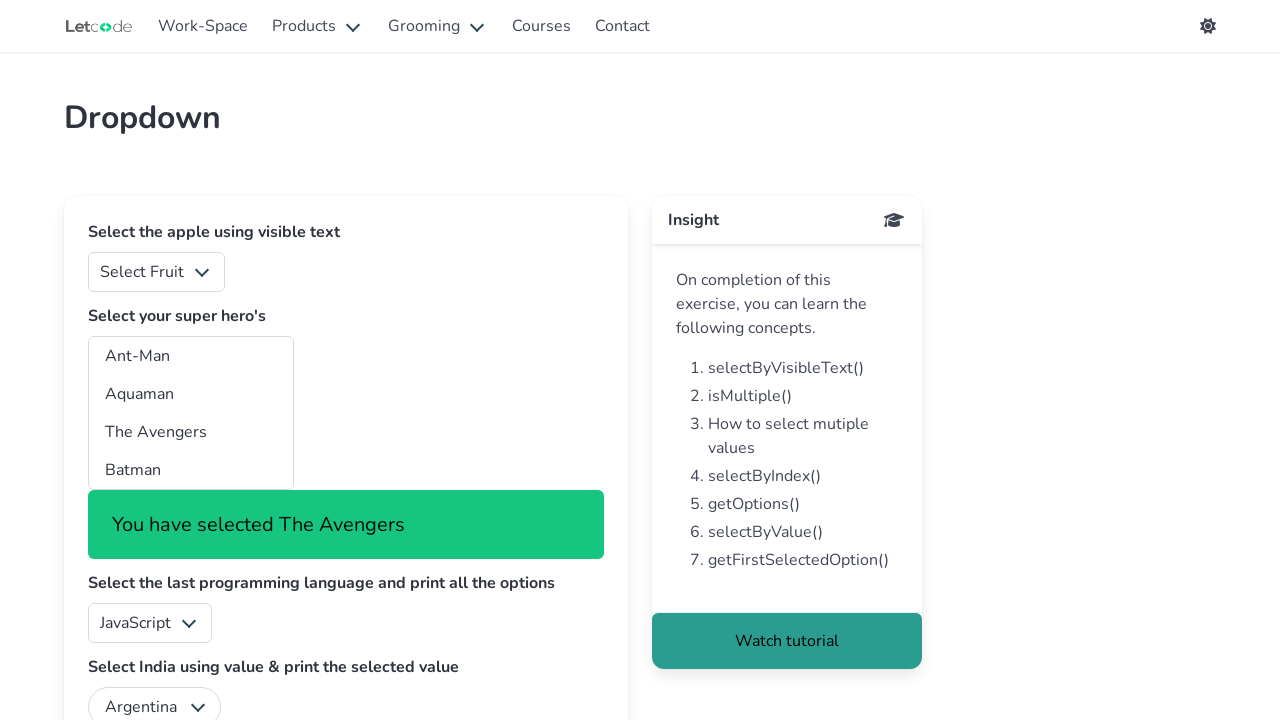